Tests a grocery store checkout flow by adding specific items (Cucumbers, Broccoli) to the cart, proceeding to checkout, applying a promo code, and verifying the promo is applied successfully.

Starting URL: https://rahulshettyacademy.com/seleniumPractise/

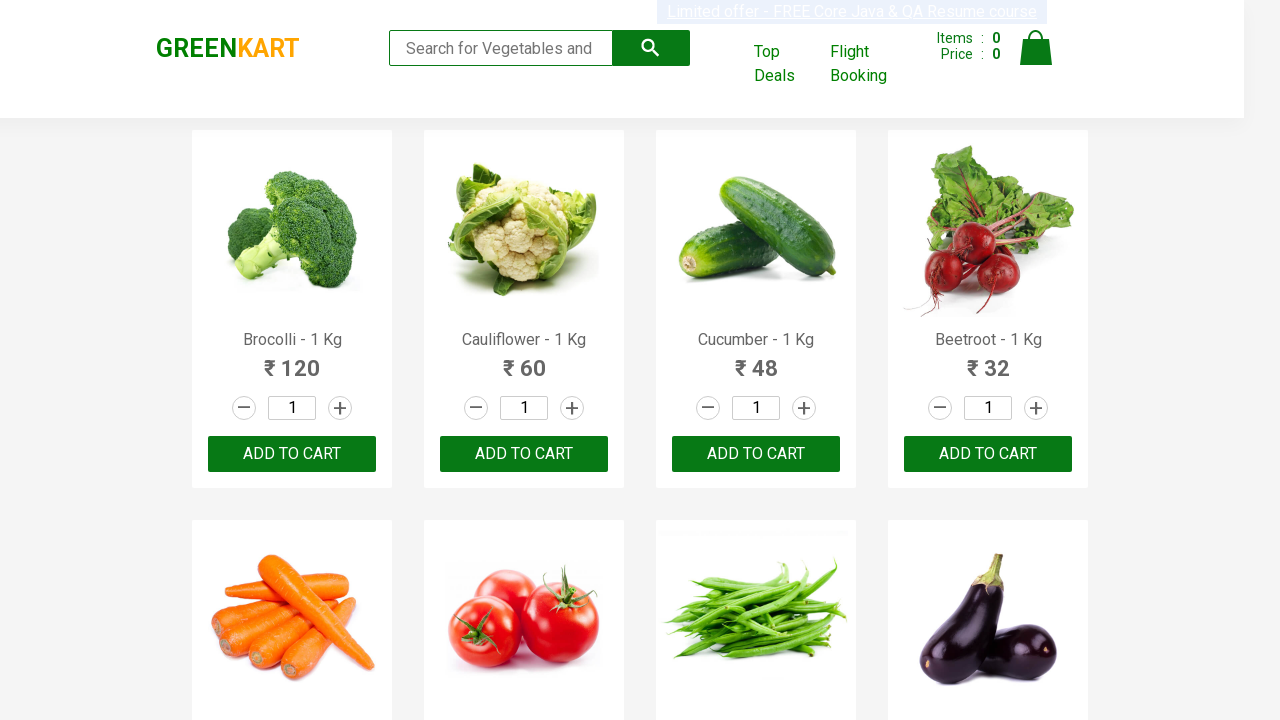

Waited for product names to load on grocery store page
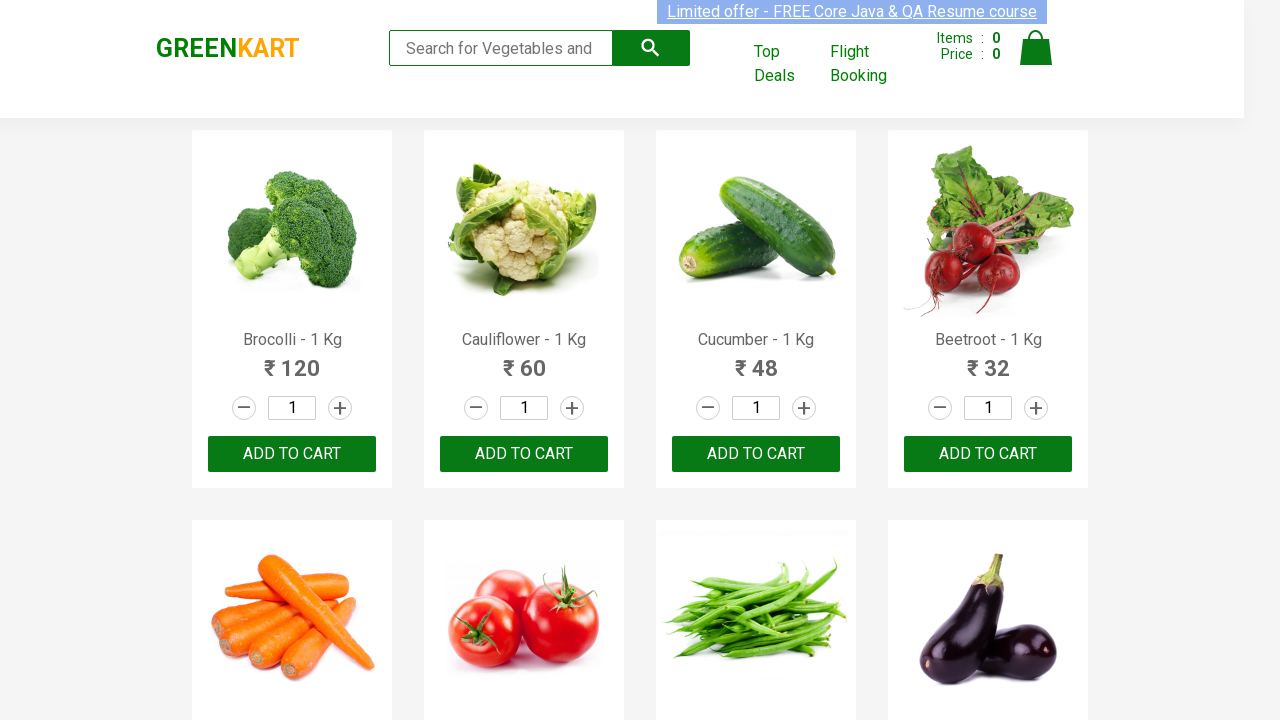

Retrieved all product elements from the page
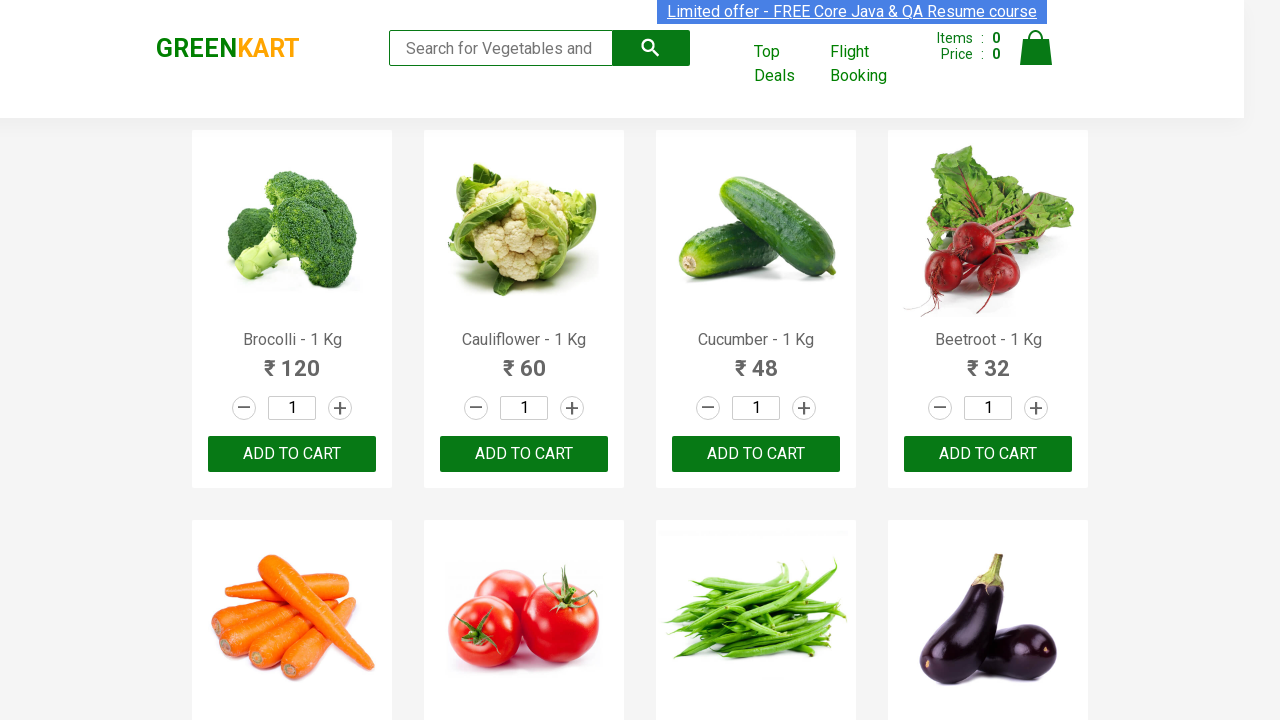

Clicked cart icon to view shopping cart at (1036, 48) on img[alt='Cart']
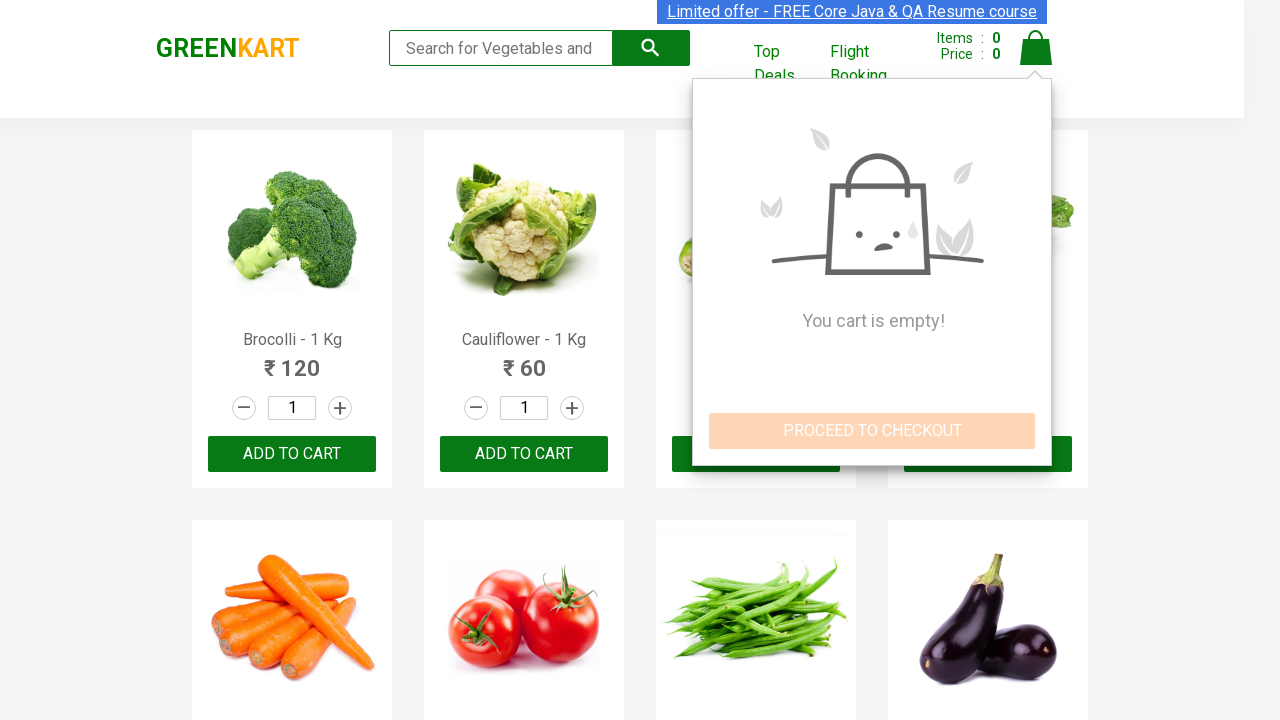

Clicked PROCEED TO CHECKOUT button at (872, 431) on xpath=//button[contains(text(),'PROCEED TO CHECKOUT')]
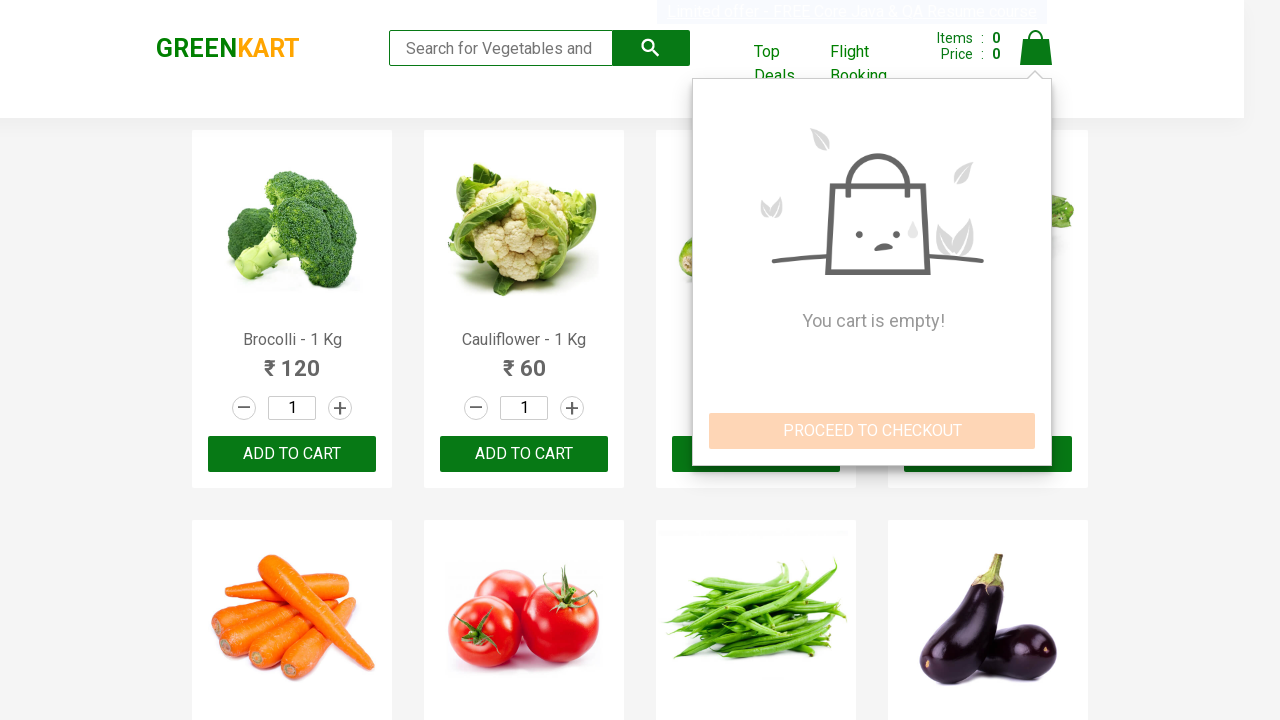

Filled promo code field with 'rahulshettyacademy' on input.promoCode
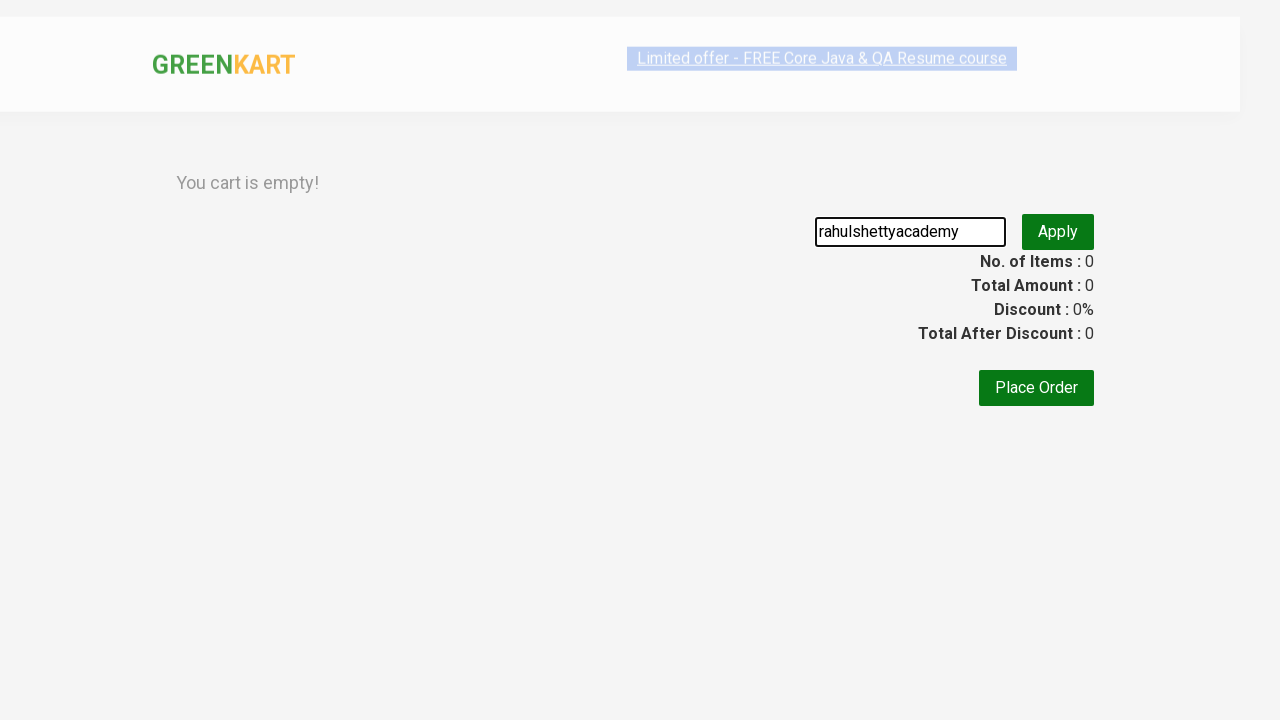

Clicked apply promo button at (1058, 232) on button.promoBtn
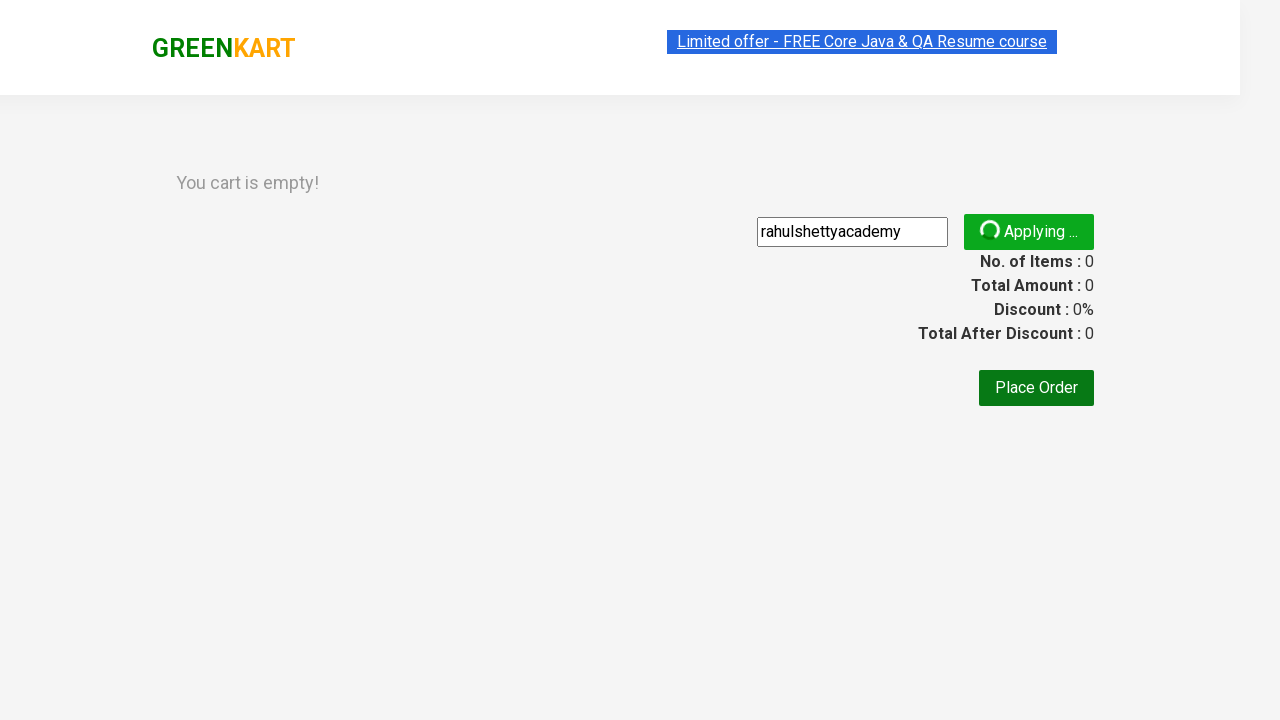

Promo code applied successfully - promo info message is visible
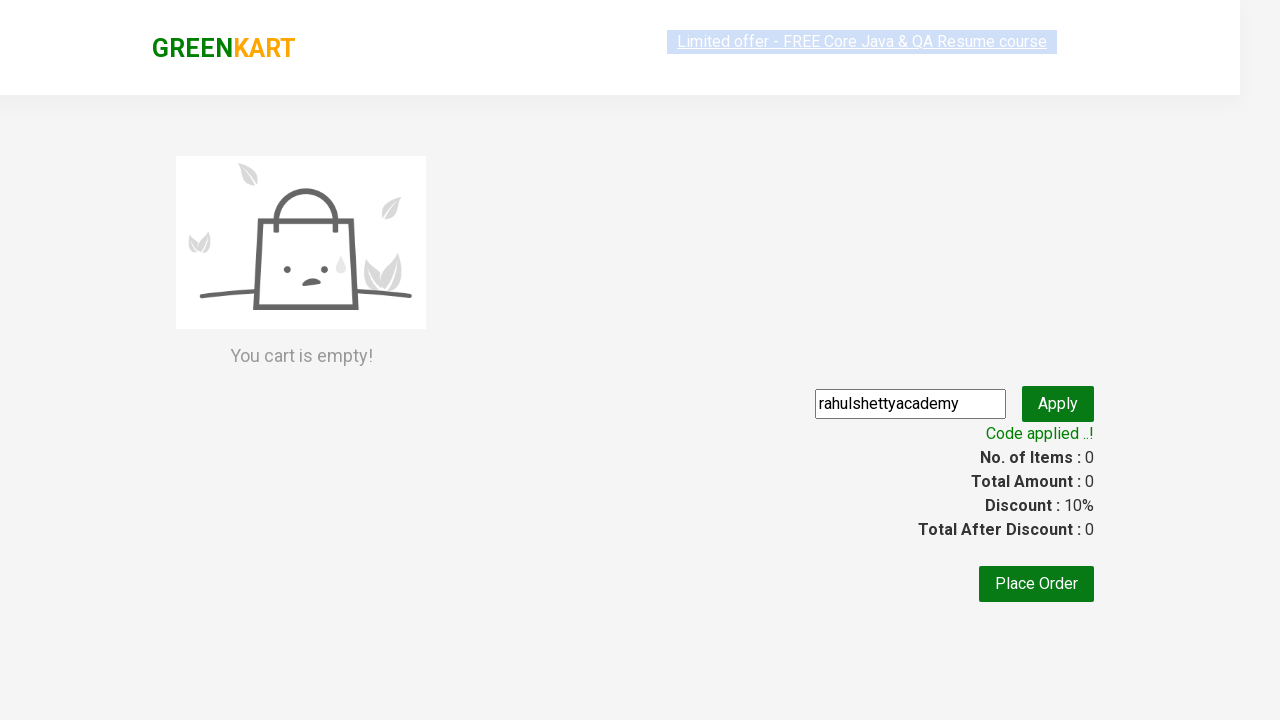

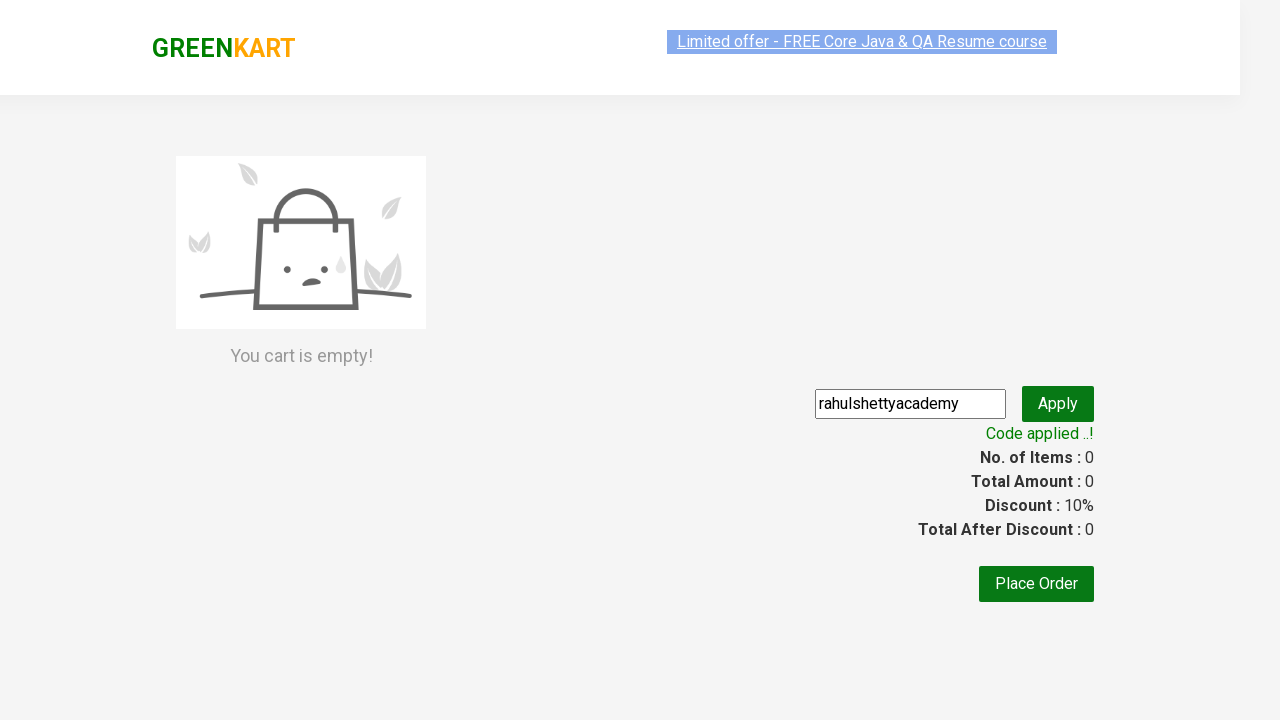